Tests form submission functionality by filling out various form fields (name, password, checkboxes, radio buttons, dropdown, email, textarea) and submitting the form, then verifying the success alert message.

Starting URL: https://practice-automation.com/form-fields/

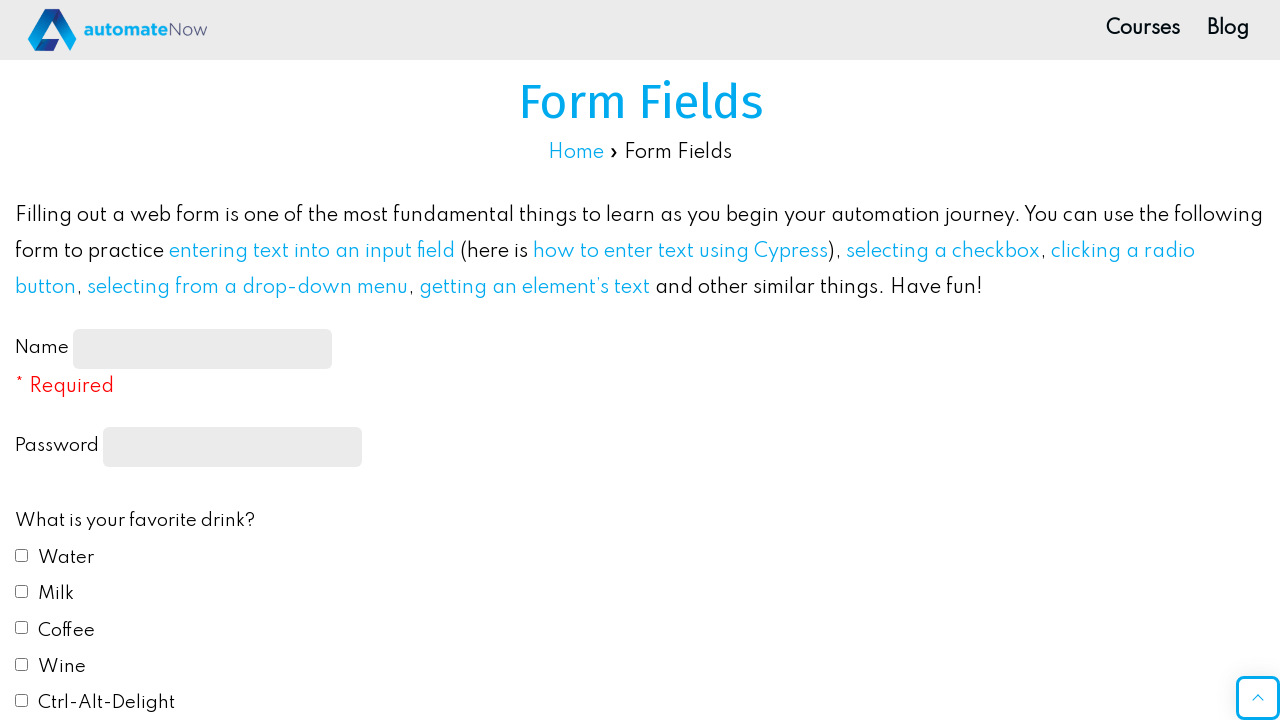

Filled name field with 'Makeximu' on #name-input
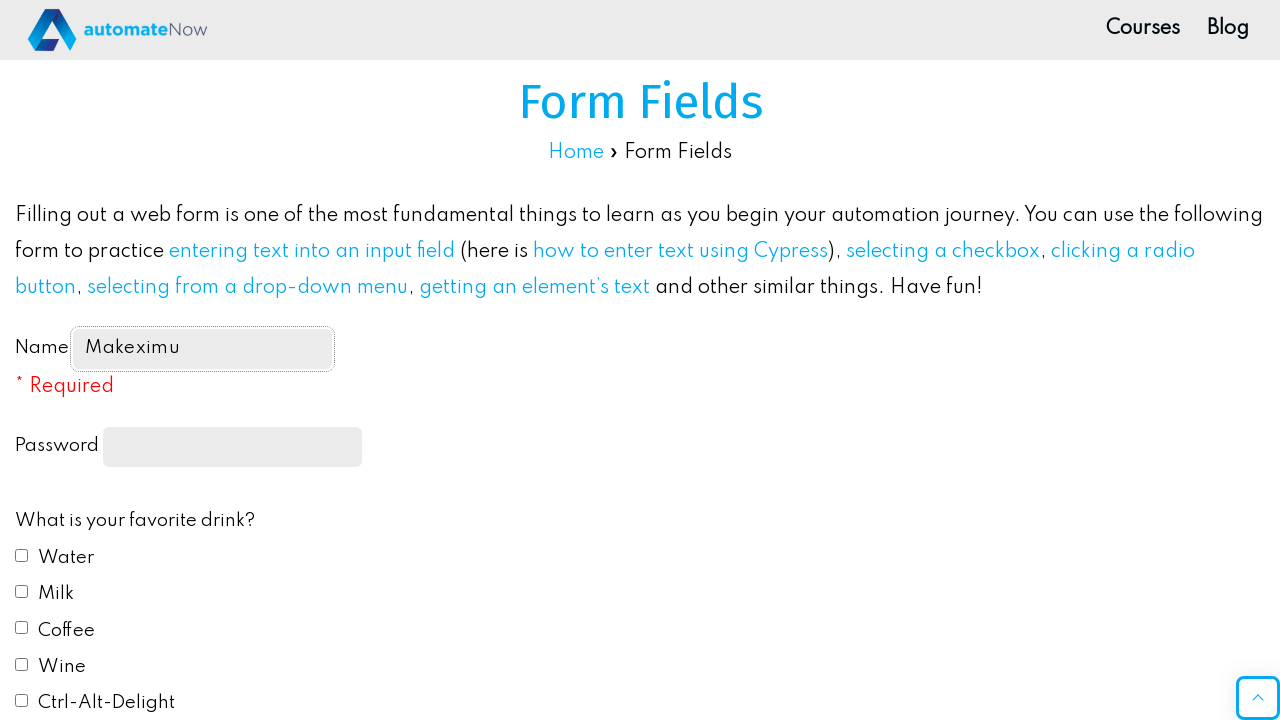

Filled password field with 'TestPassword123' on input[type='password']
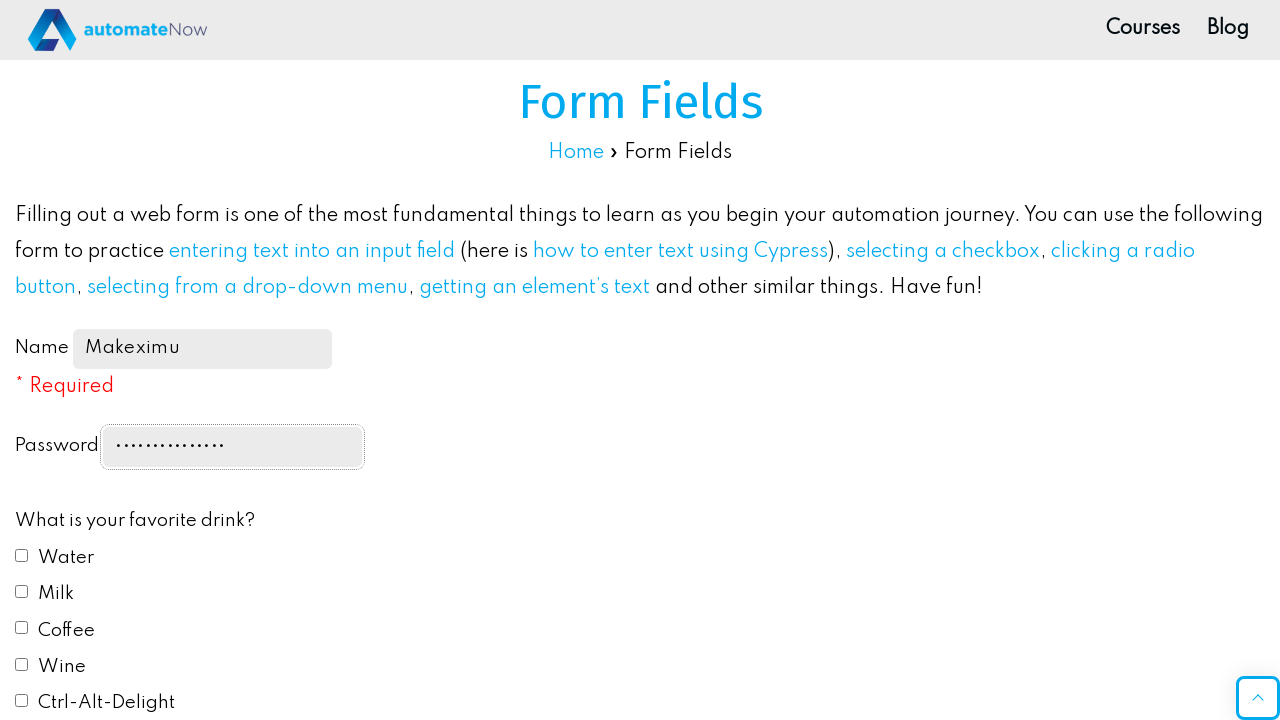

Selected 'Milk' checkbox at (22, 591) on input[value='Milk']
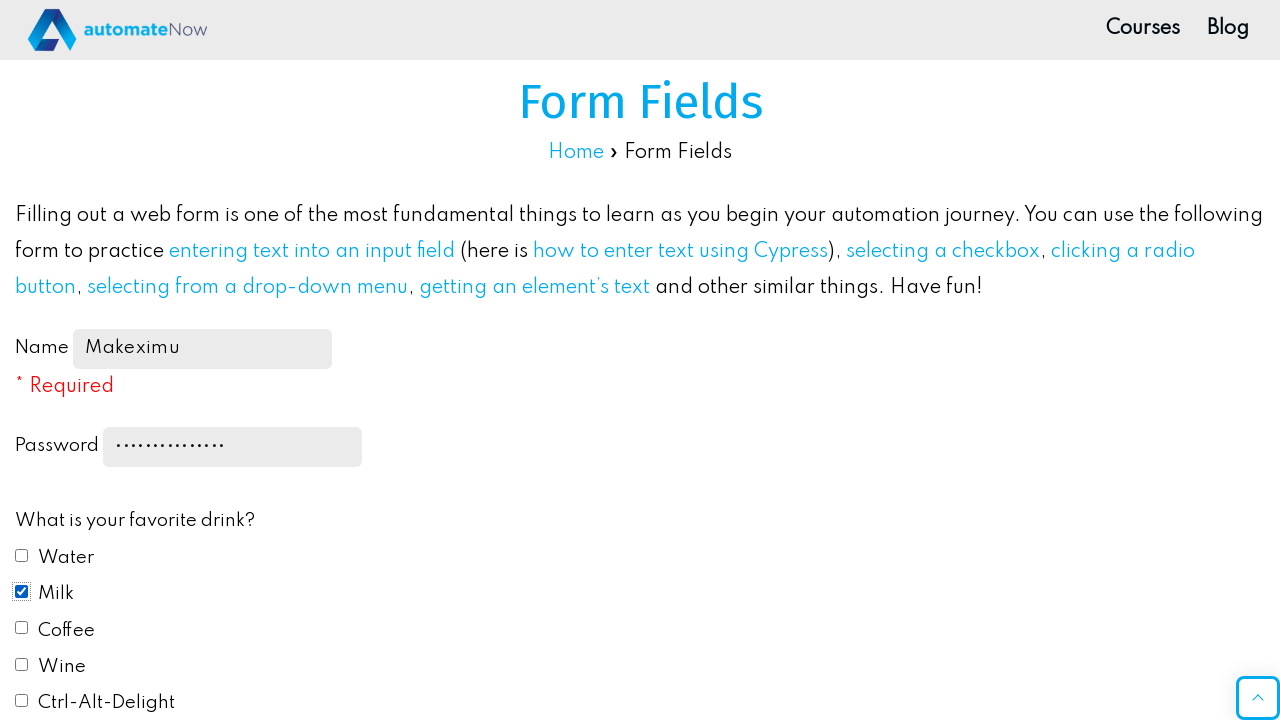

Selected 'Coffee' checkbox at (22, 628) on input[value='Coffee']
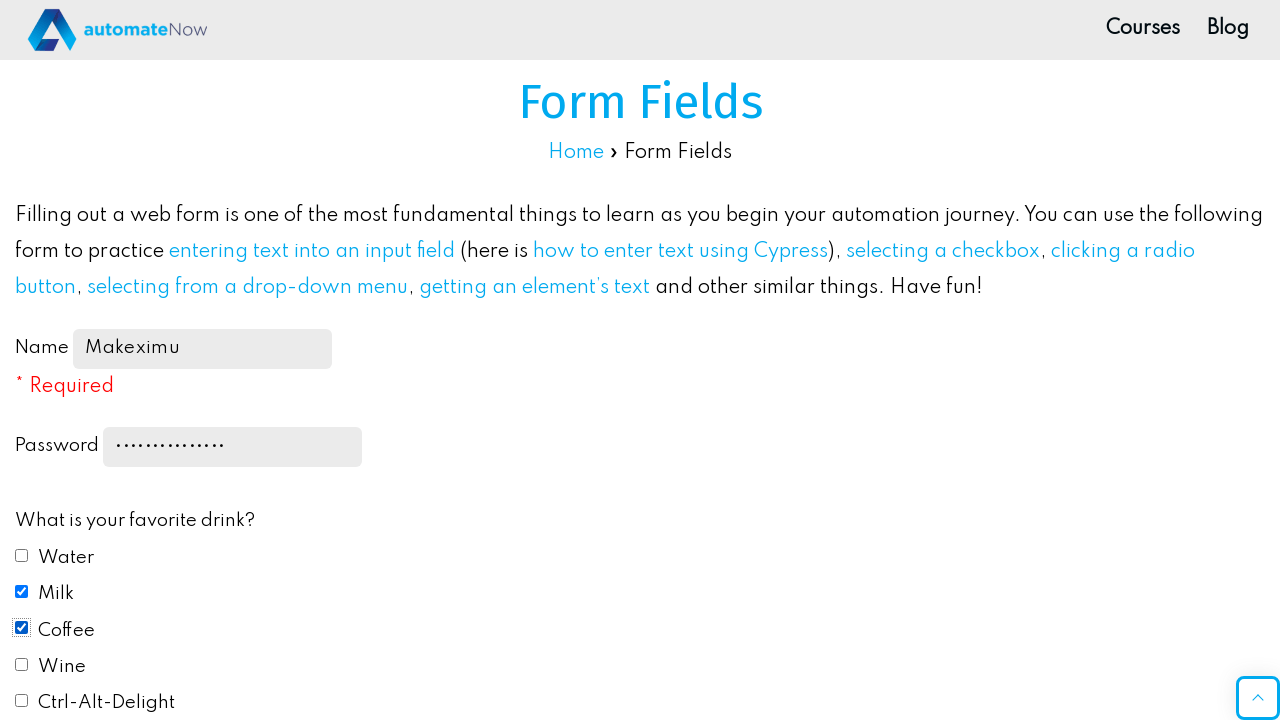

Selected 'Yellow' radio button for favorite color at (22, 360) on input[name='fav_color'][value='Yellow']
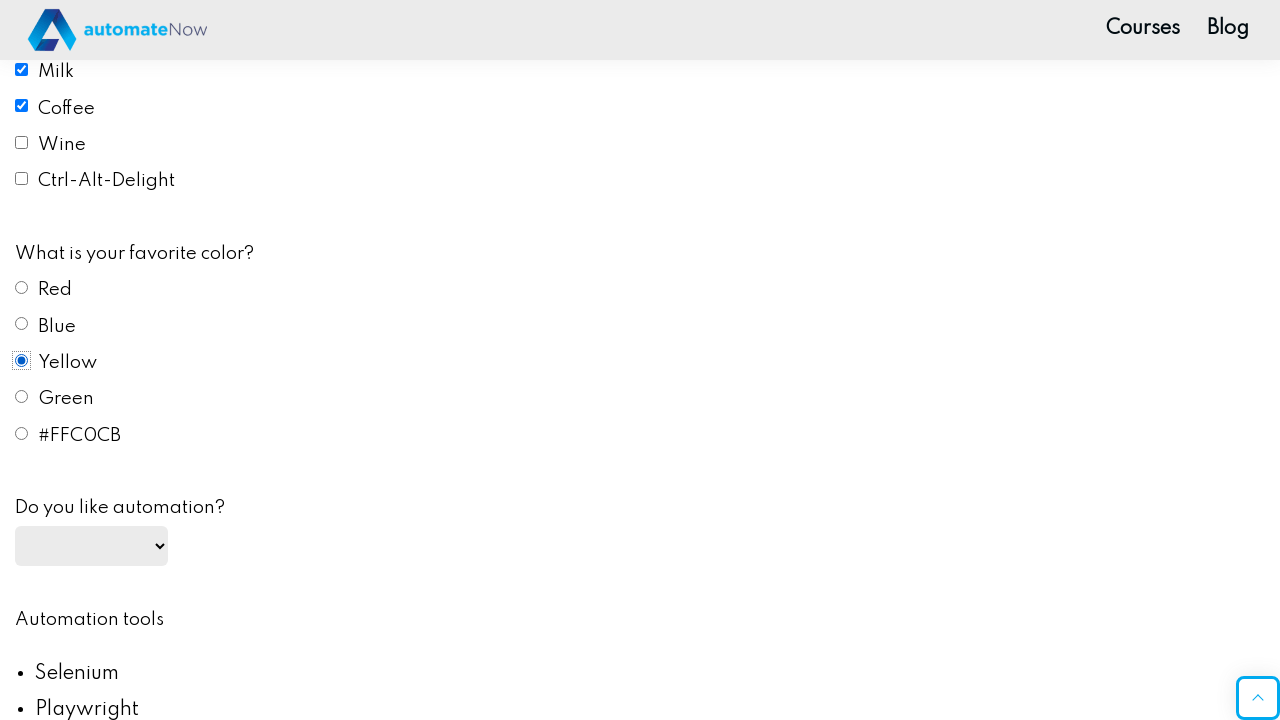

Selected 'Yes' from automation dropdown on #automation
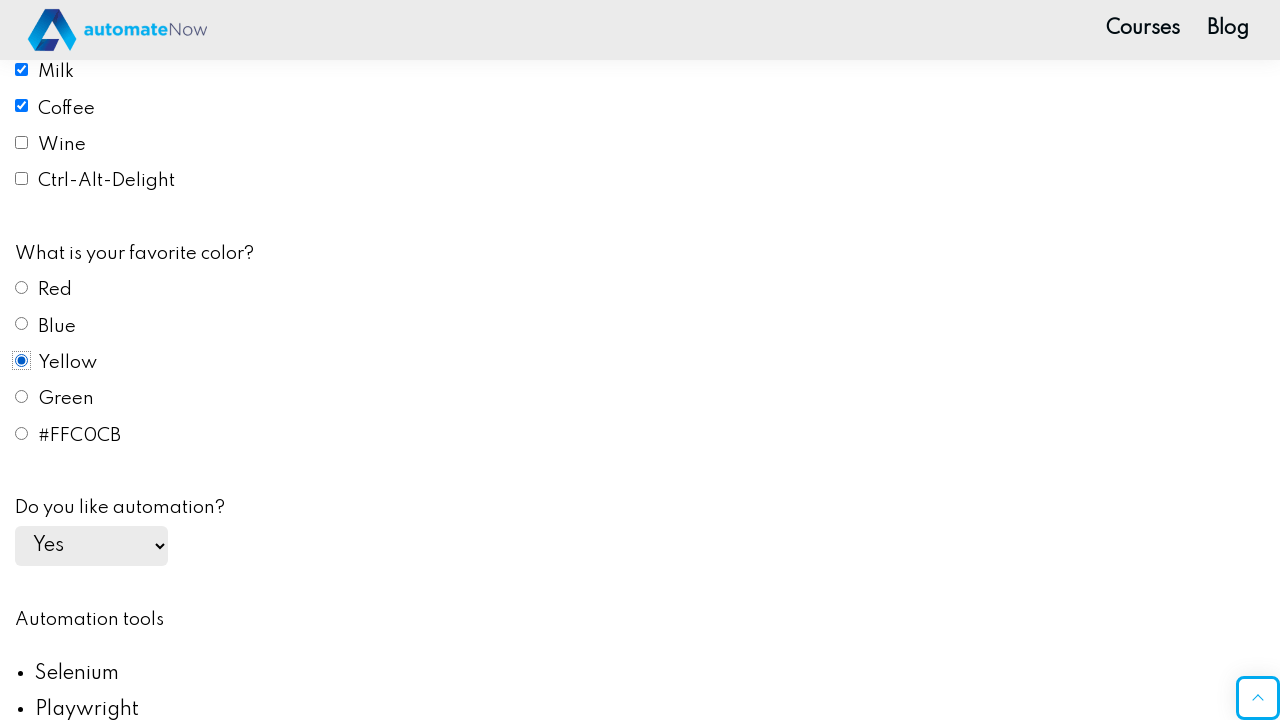

Filled email field with 'testuser2847@example.com' on #email
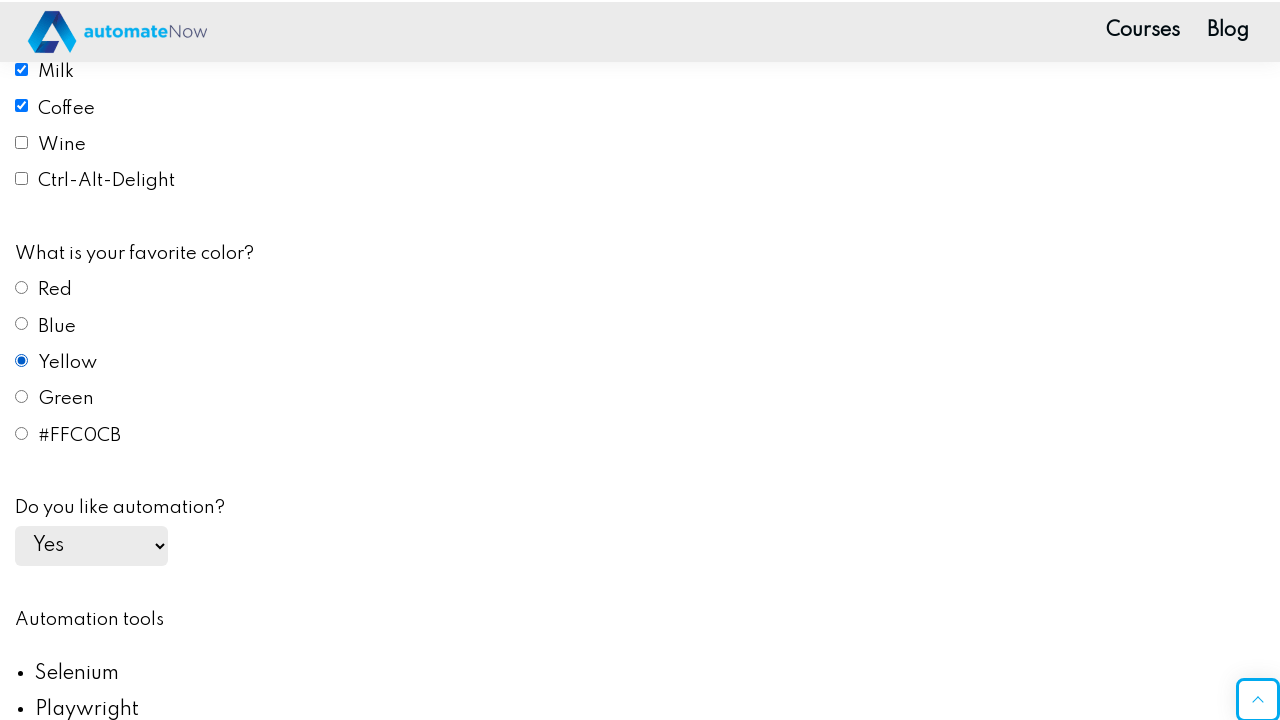

Located automation tools label
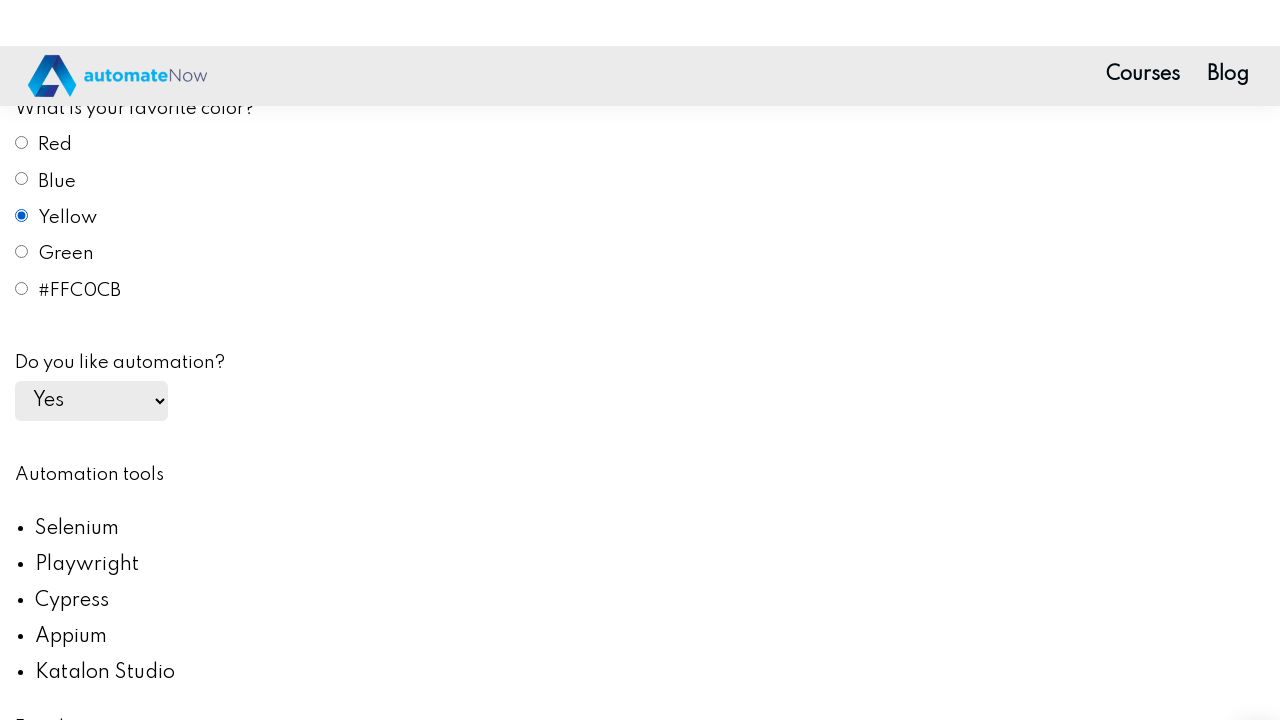

Located automation tools list
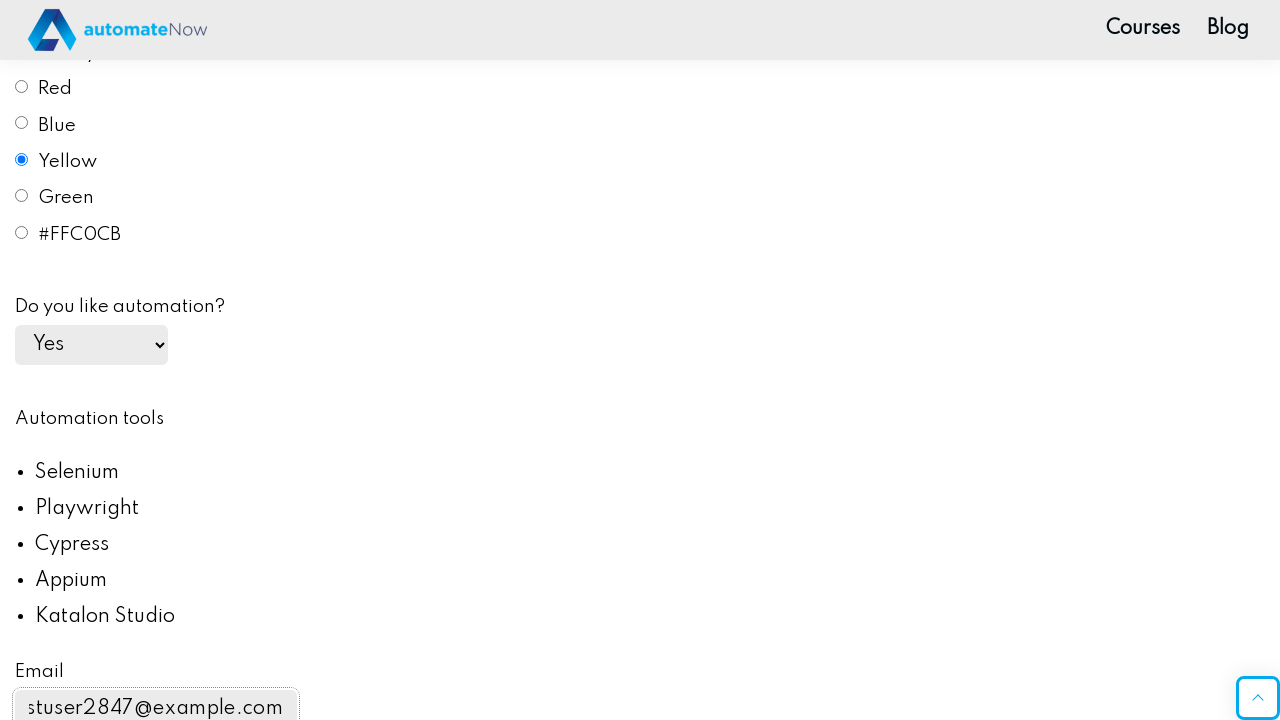

Retrieved all automation tools items
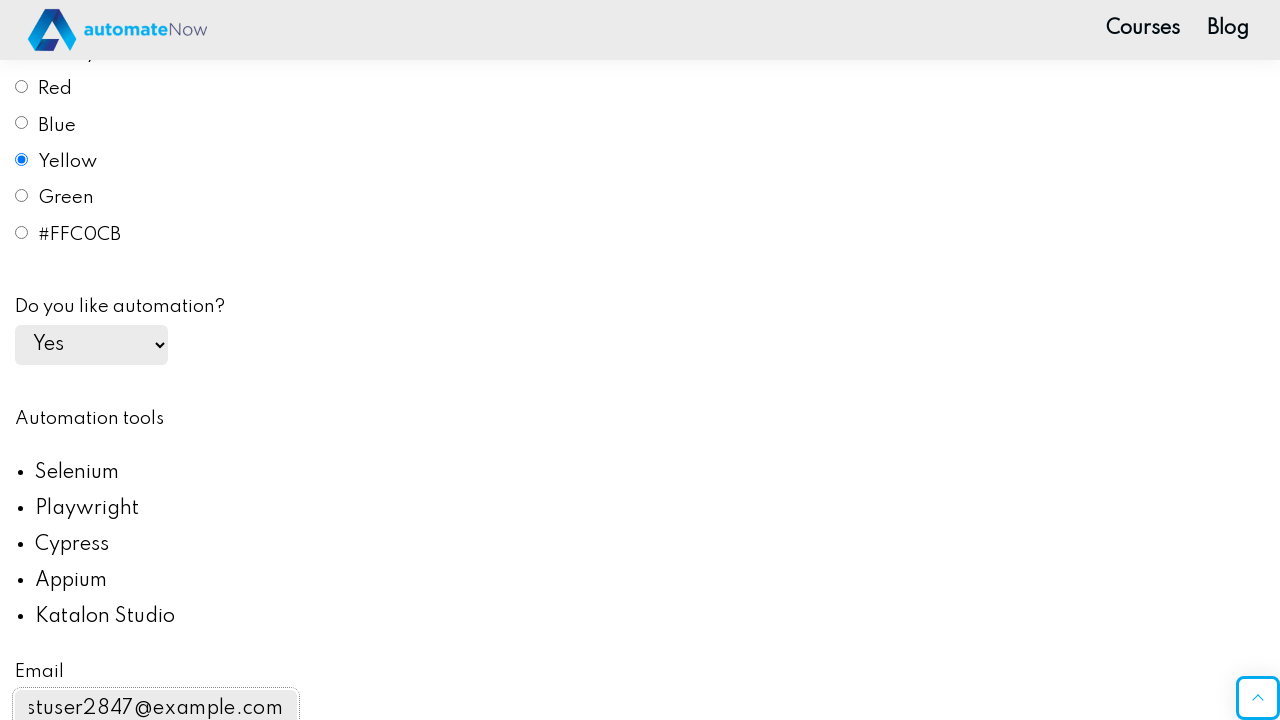

Filled message field with tools information (count: 5, max: Katalon Studio) on #message
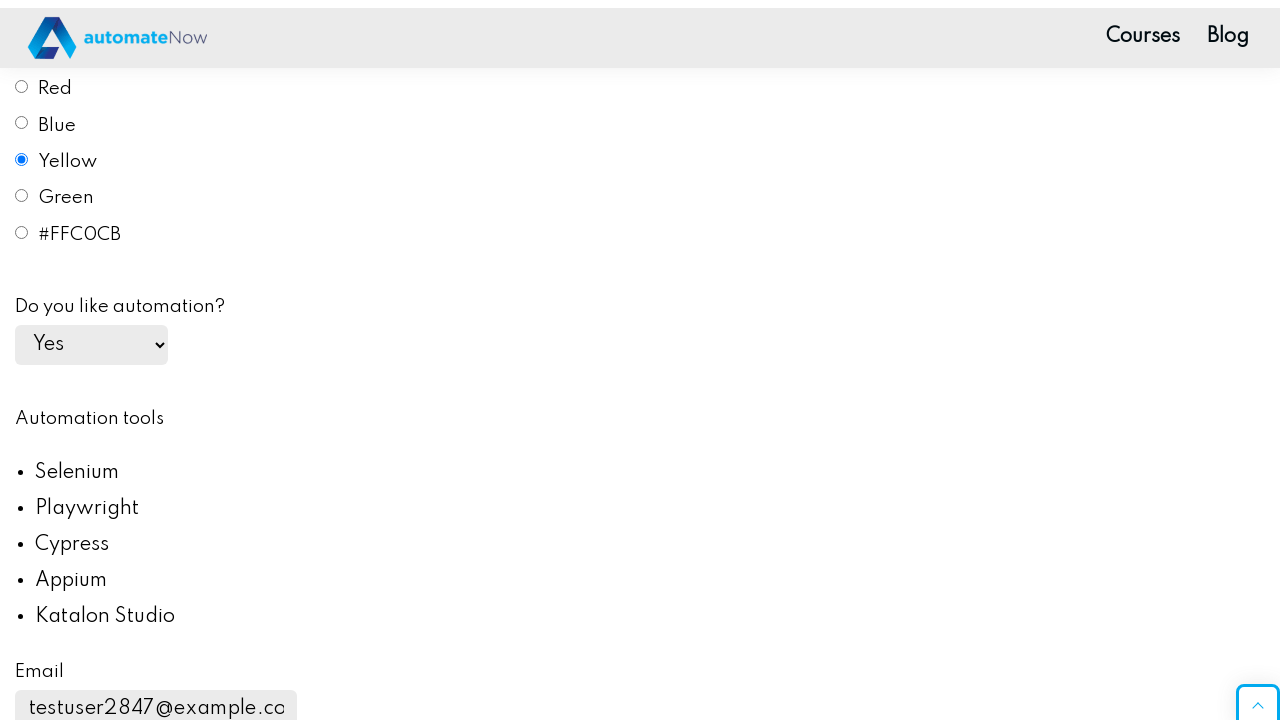

Clicked submit button to submit the form at (108, 697) on #submit-btn
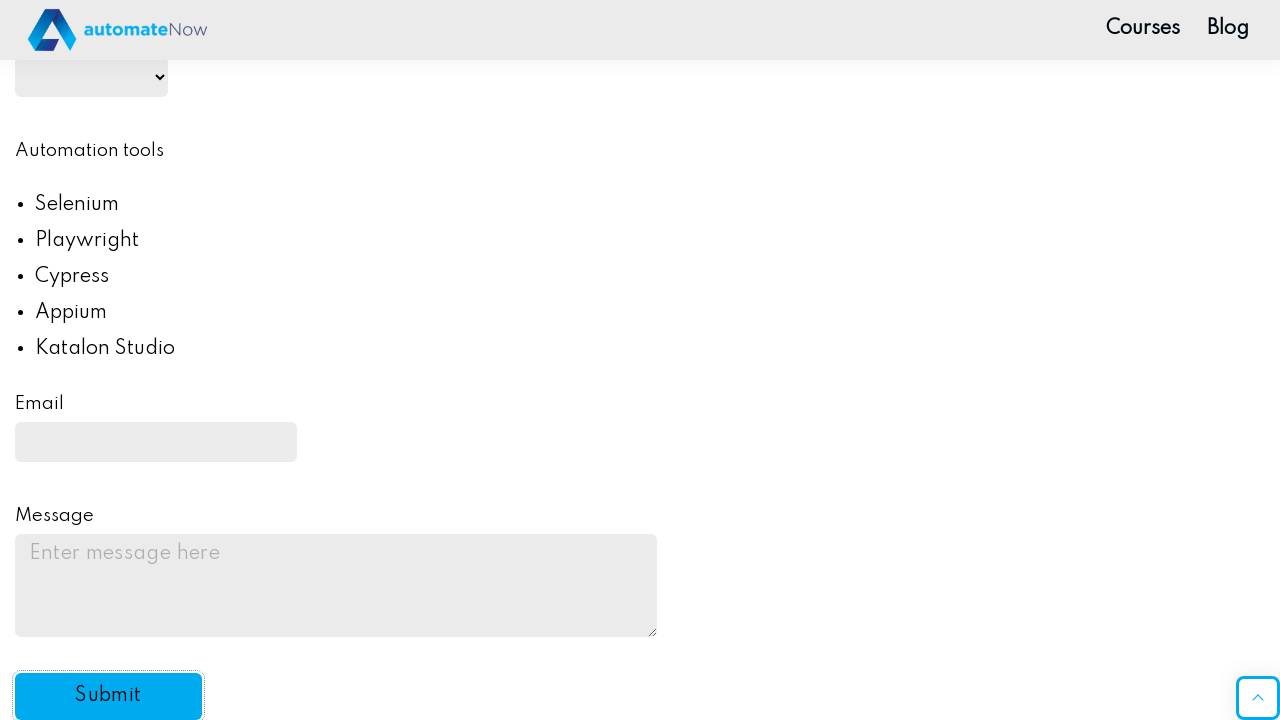

Set up dialog handler to accept alerts
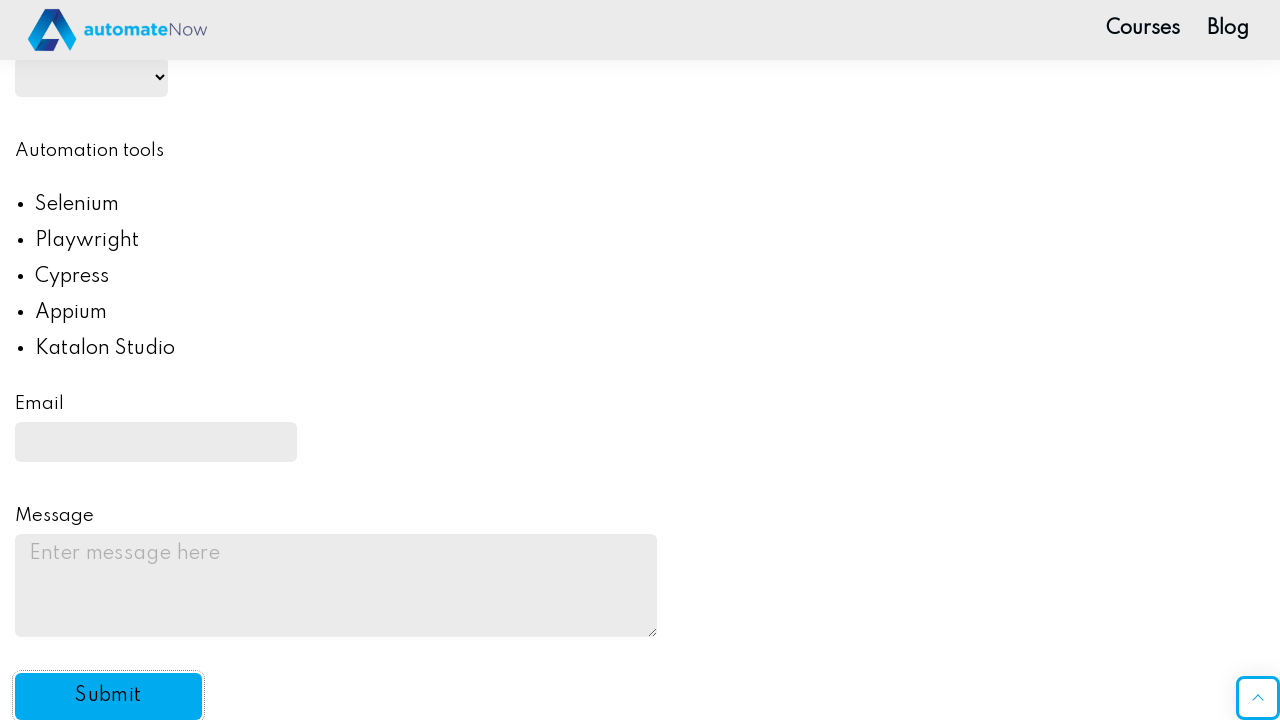

Waited for alert to appear
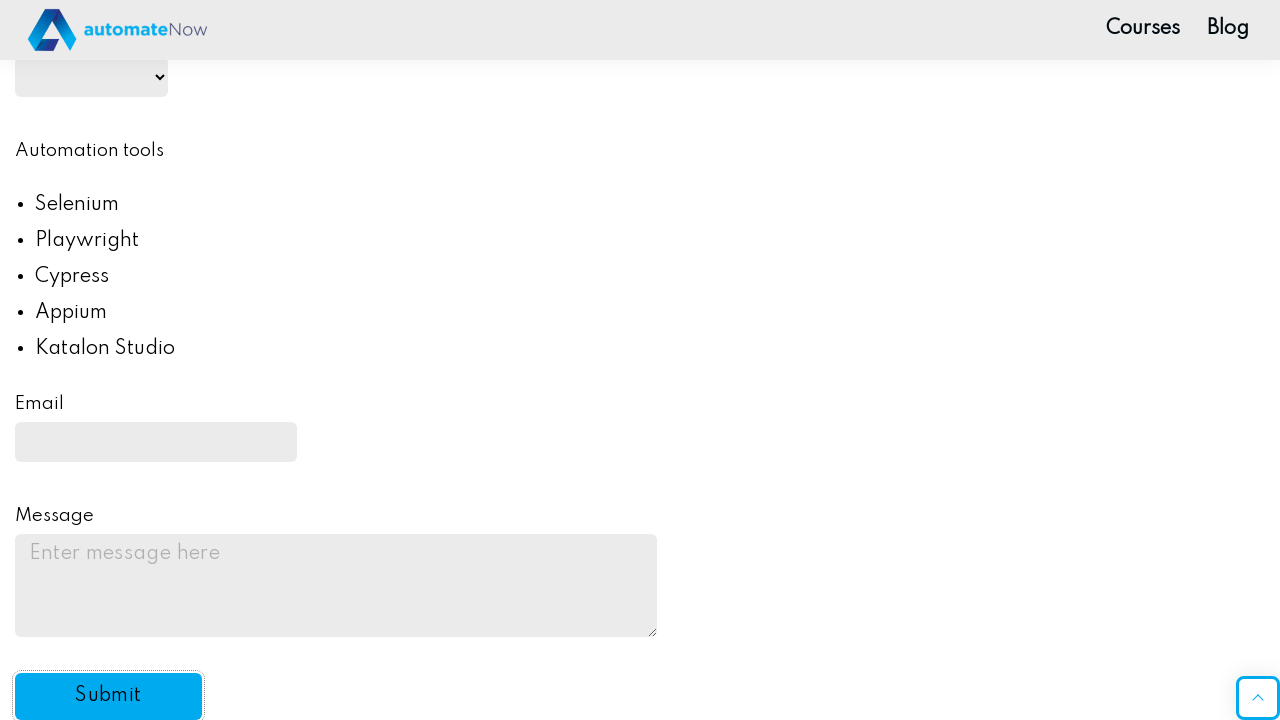

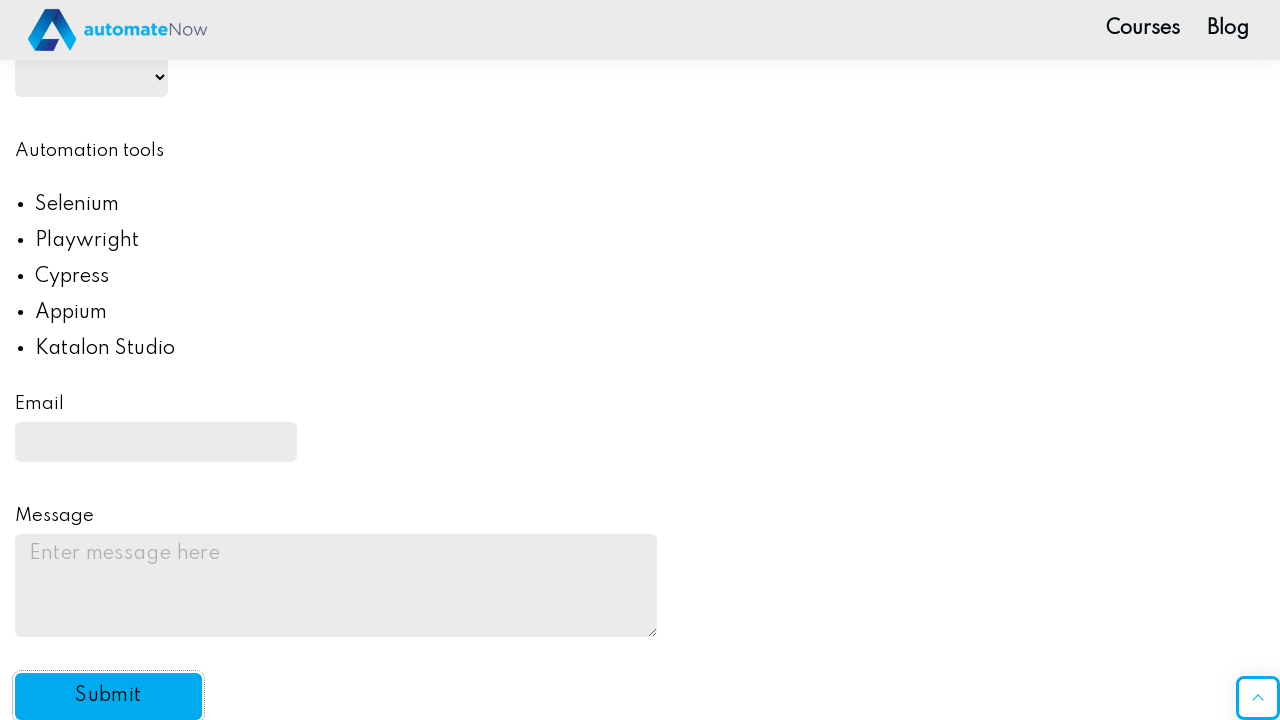